Navigates to Mercury Travels website and verifies that control elements are present on the page

Starting URL: https://www.mercurytravels.co.in/

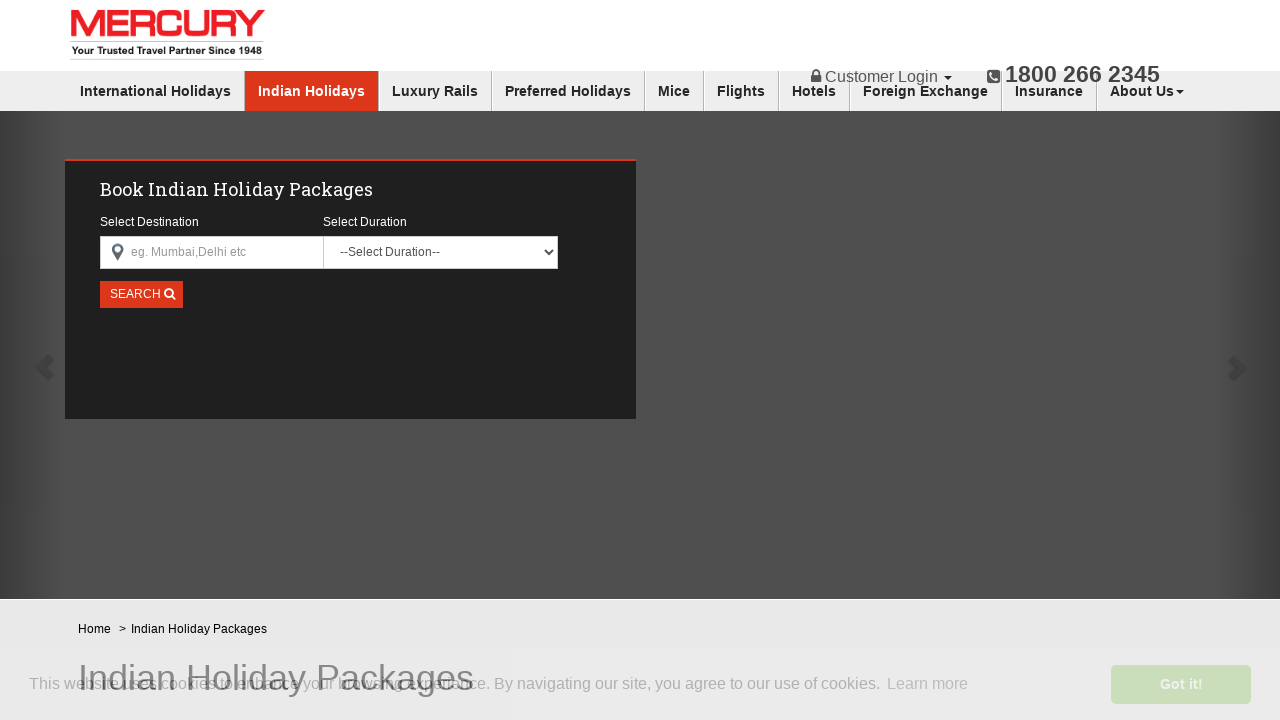

Navigated to Mercury Travels website
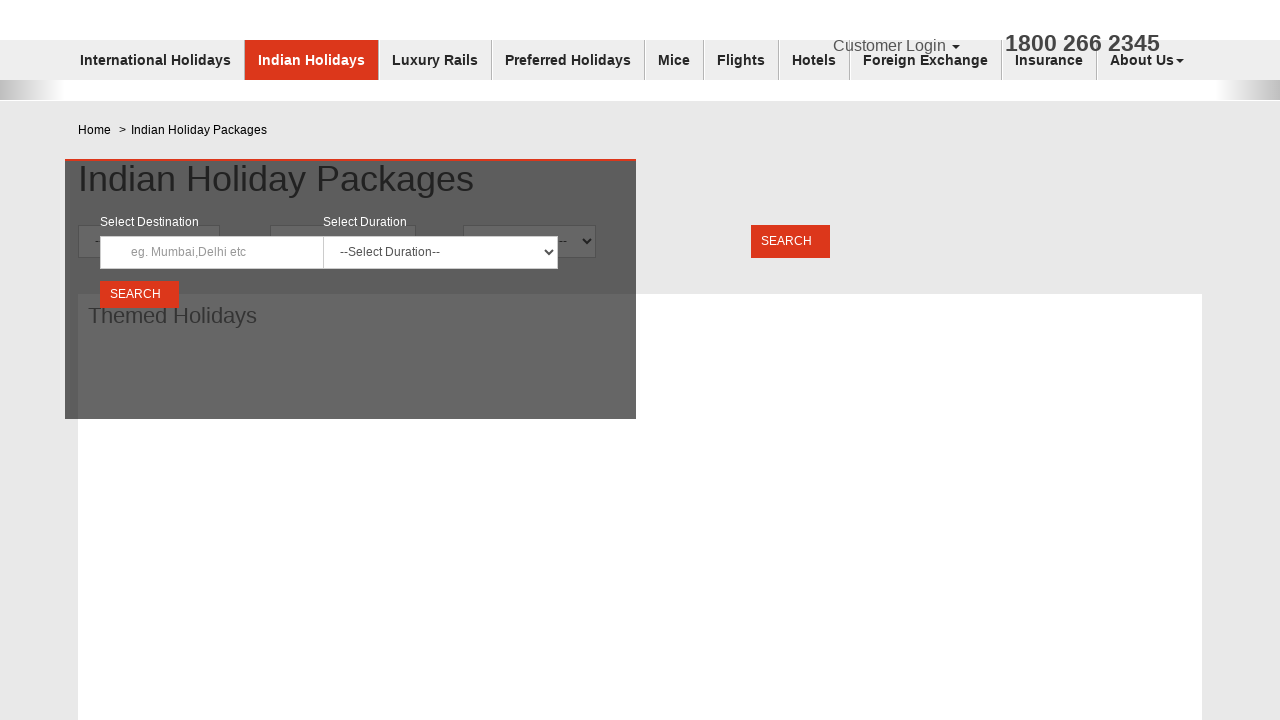

Control elements loaded on the page
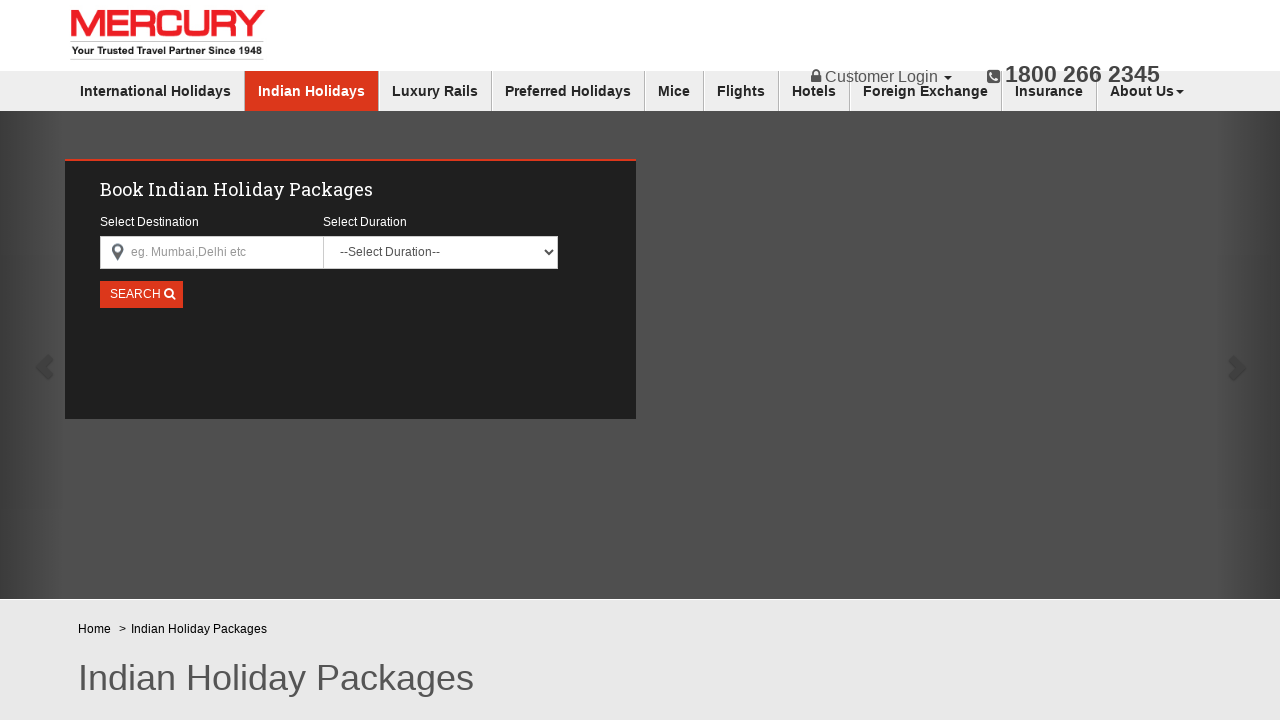

Found 5 control element(s) on the page
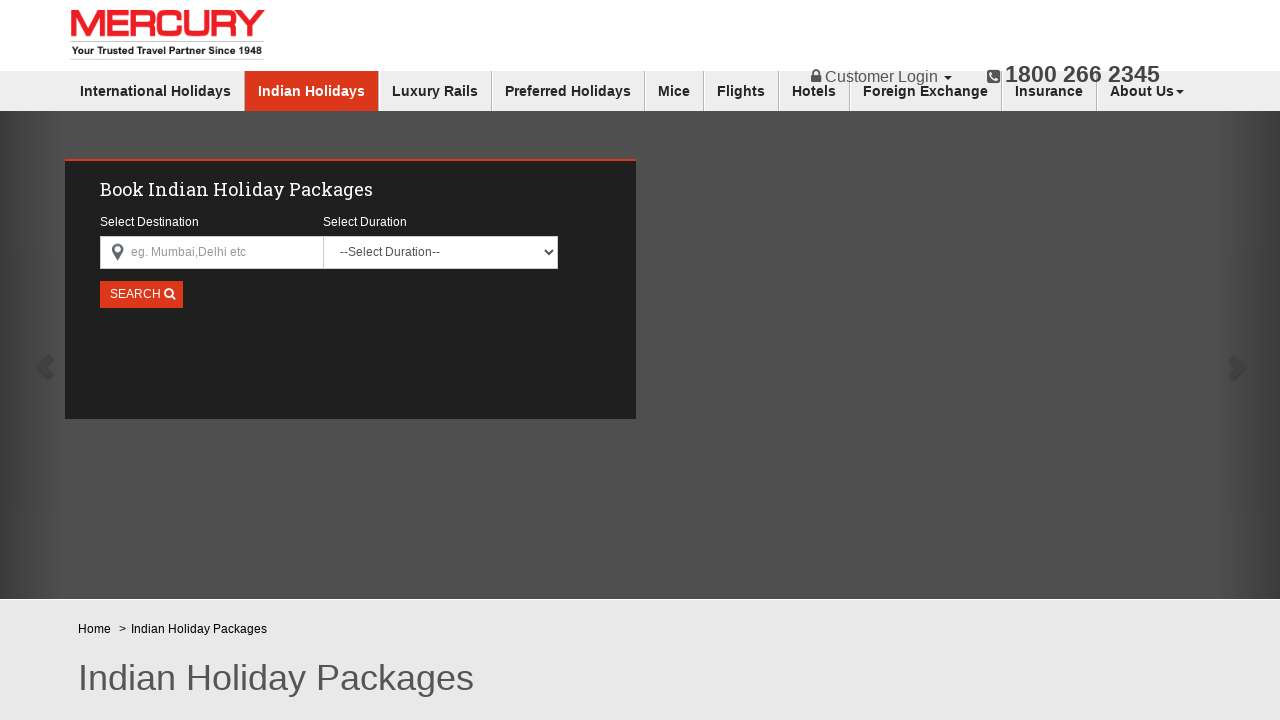

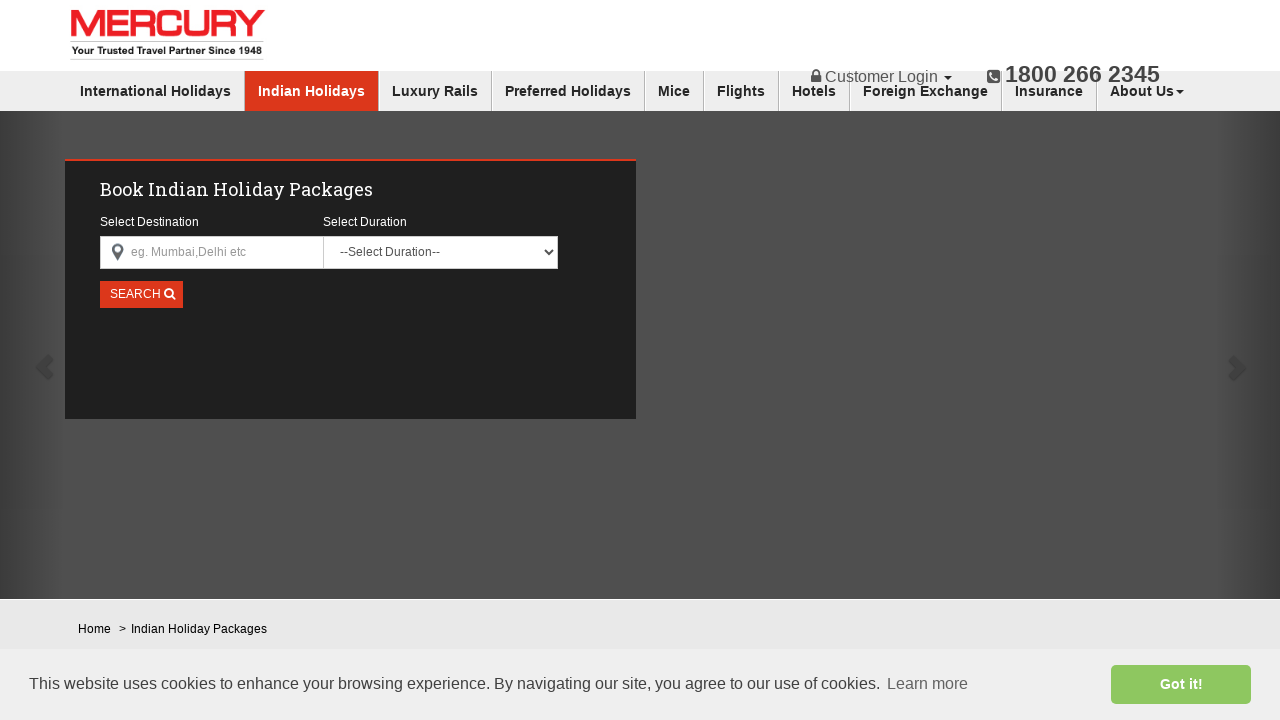